Tests DuckDuckGo search by entering "rel_imp python" in the search box and submitting the form

Starting URL: https://duckduckgo.com/

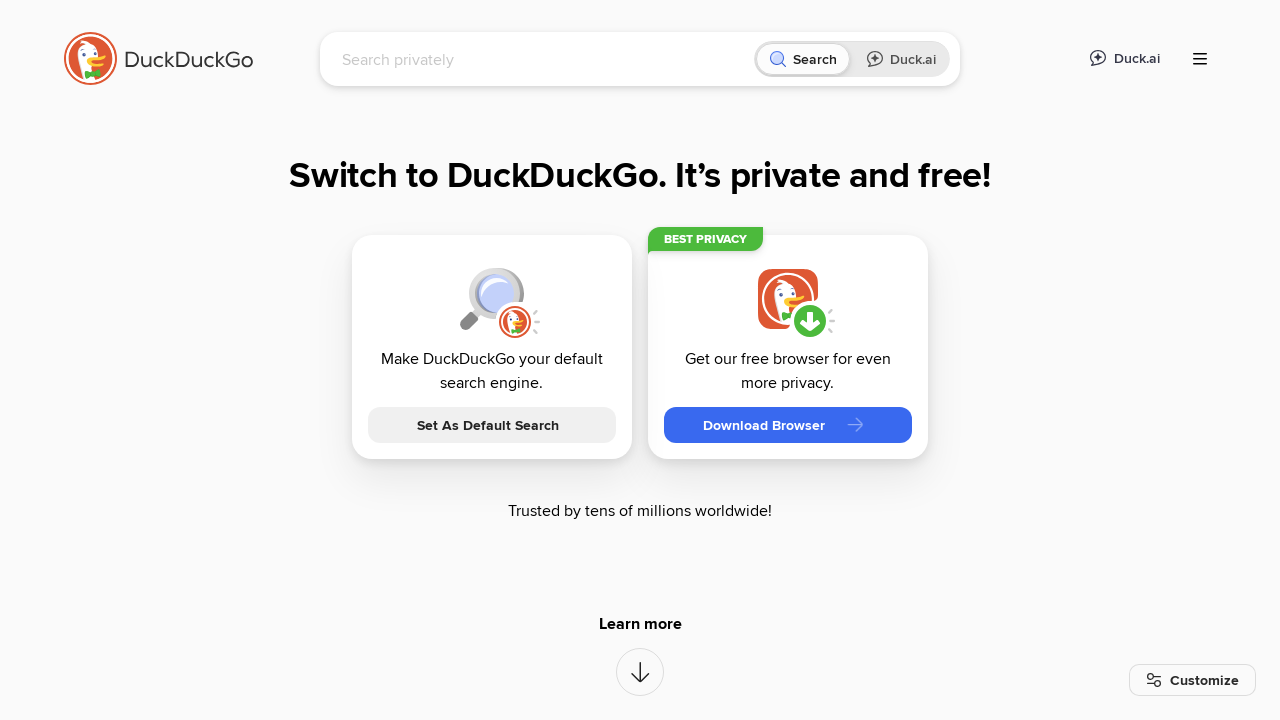

Filled search box with 'rel_imp python' on input[name='q']
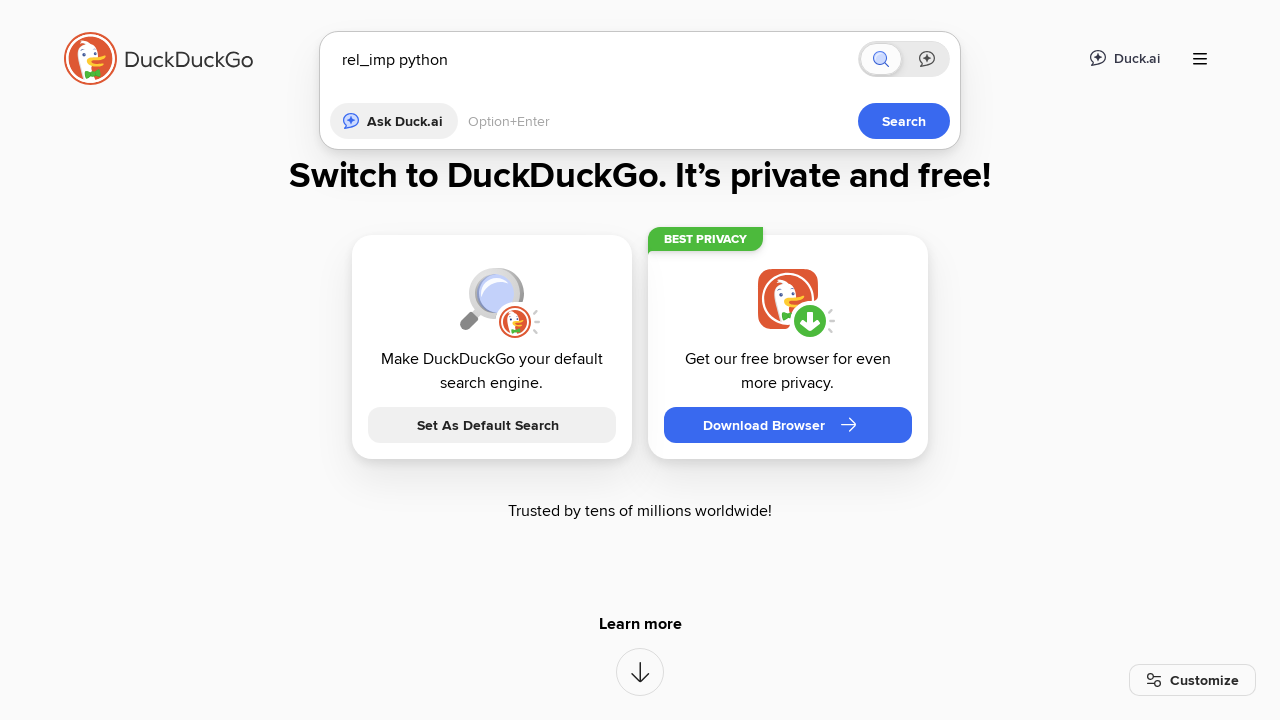

Pressed Enter to submit the search form on input[name='q']
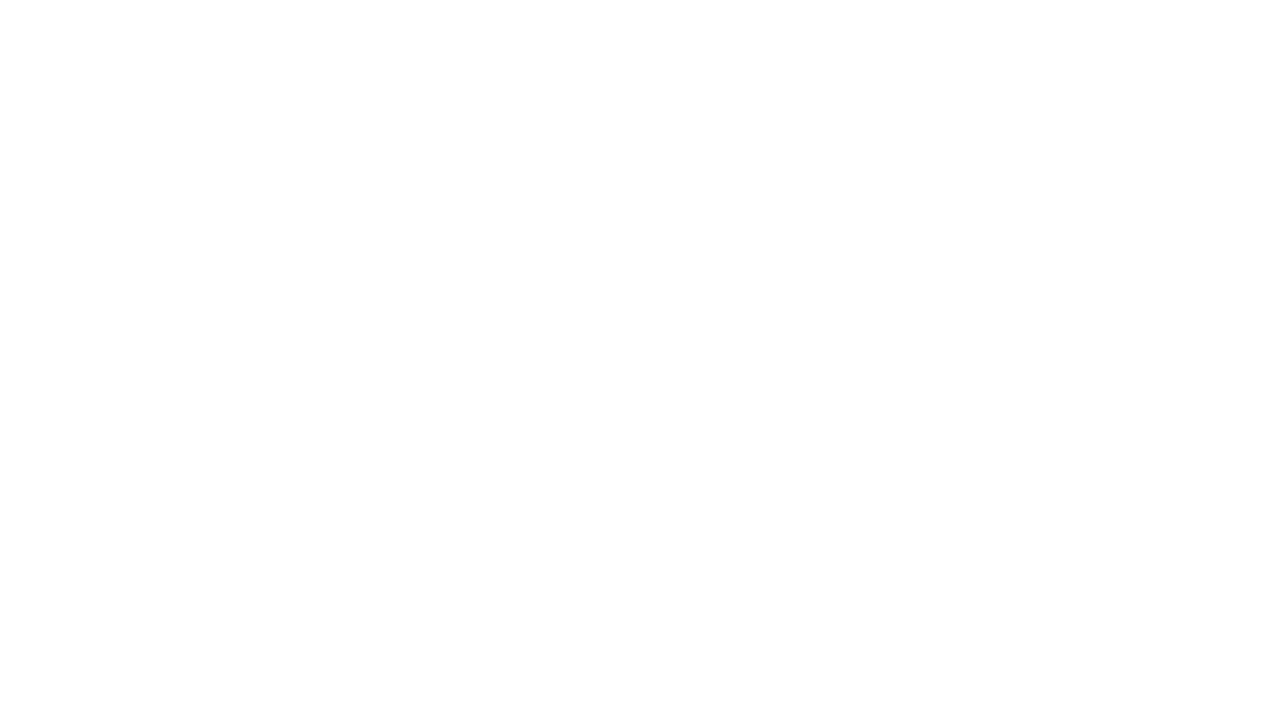

Search results loaded (networkidle state reached)
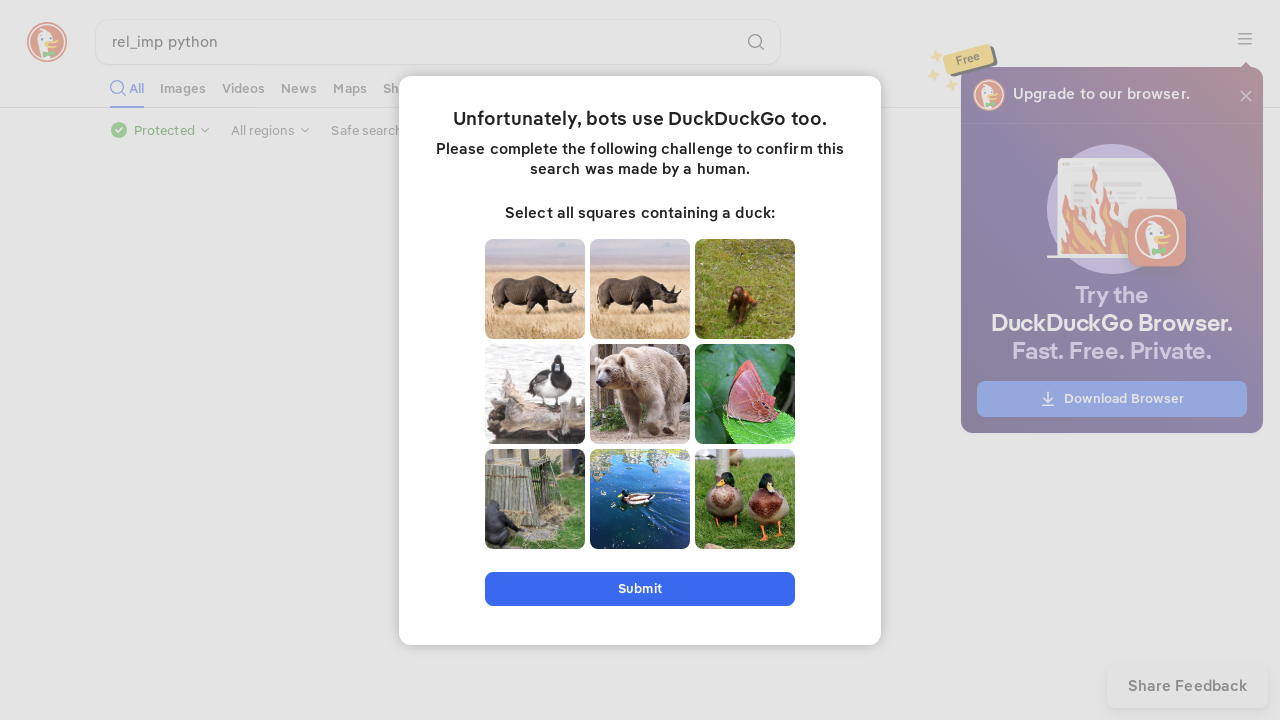

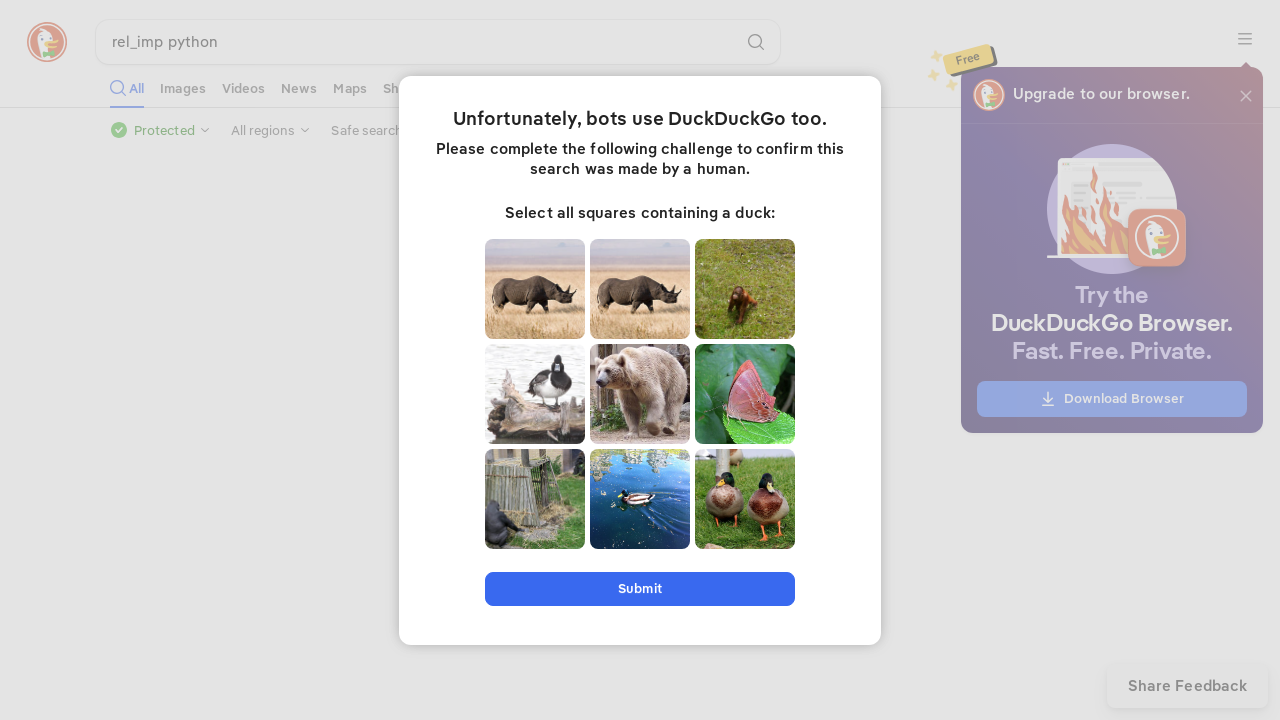